Tests text area functionality on a demo page by entering text into a textarea field

Starting URL: https://omayo.blogspot.com/

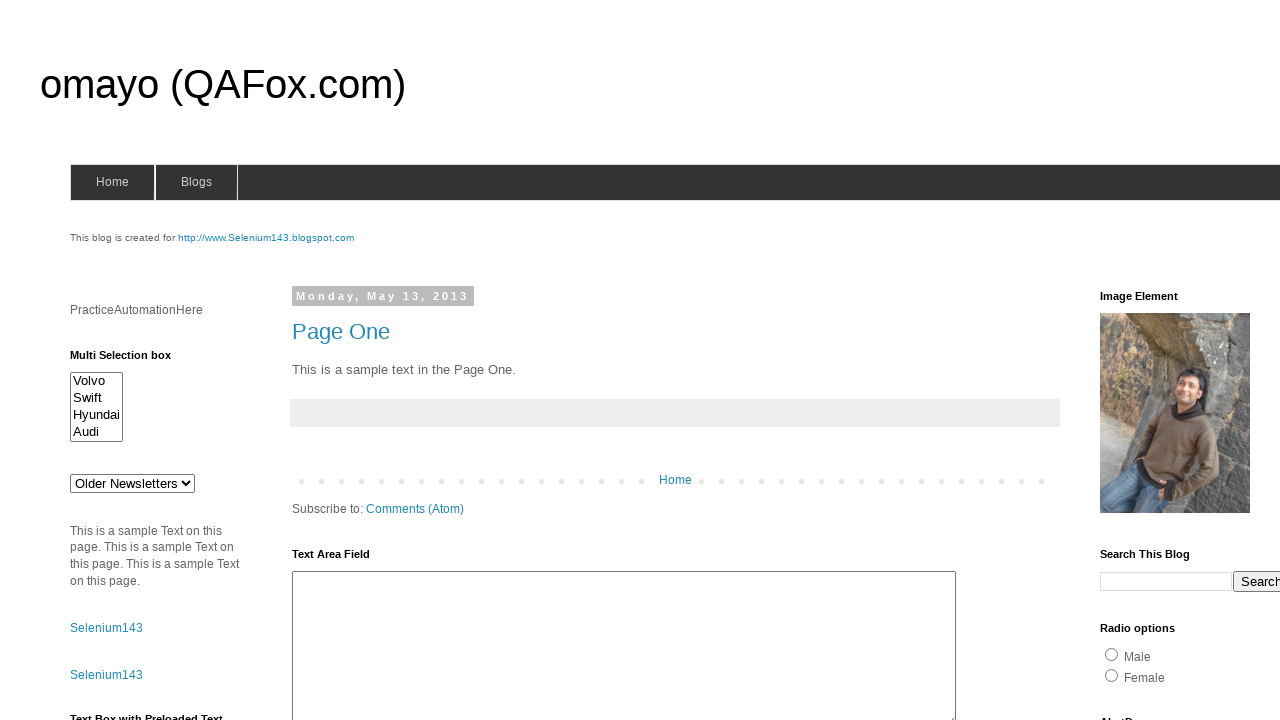

Filled textarea with 'Arun Motoori' on #ta1
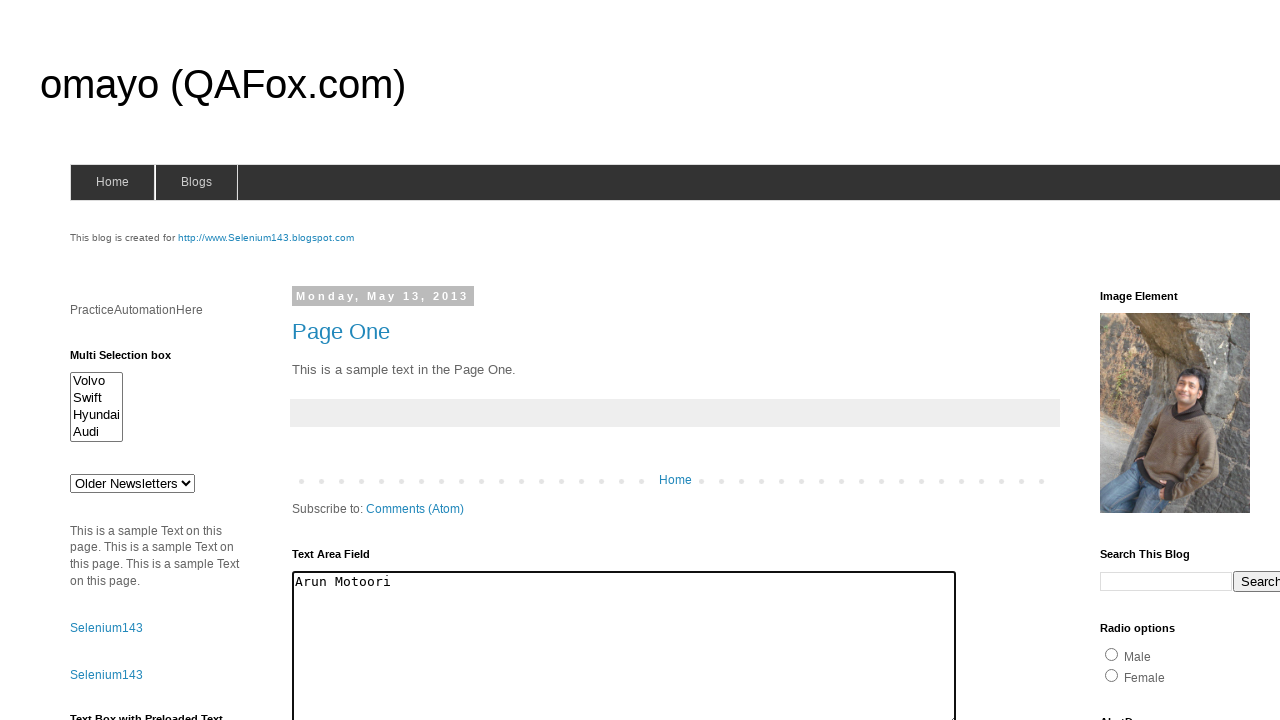

Waited 1000ms to observe textarea content
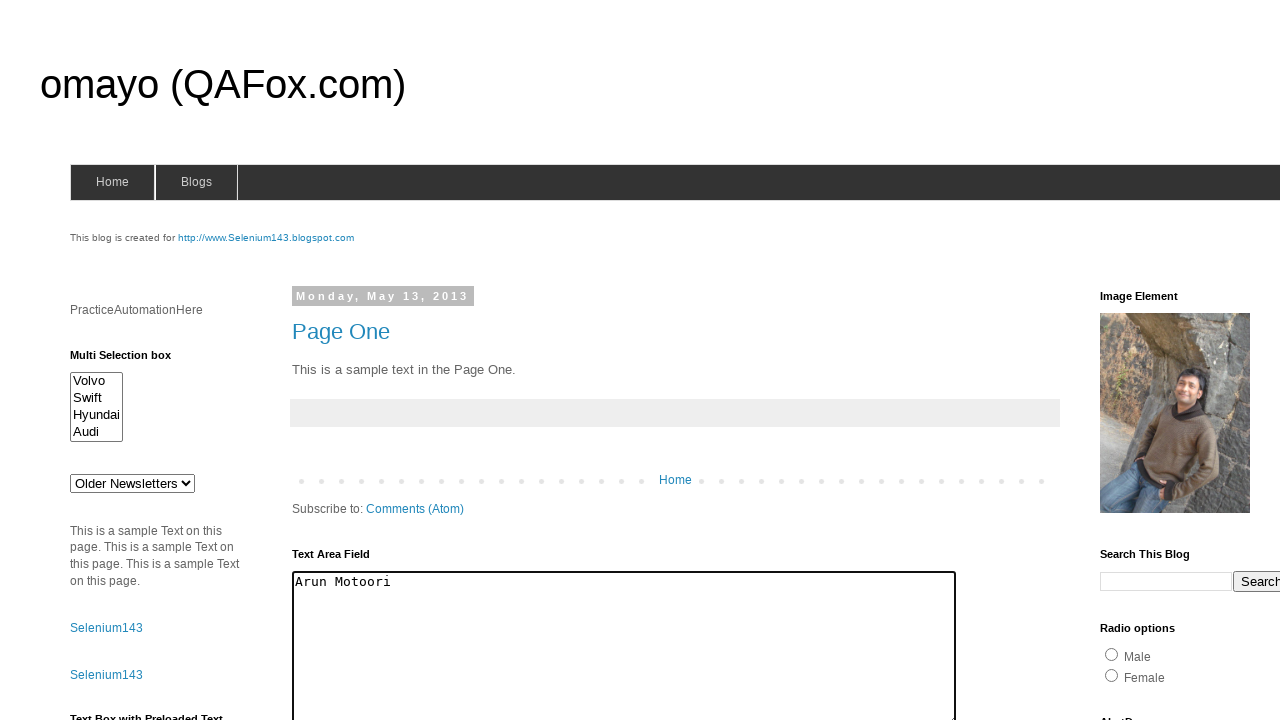

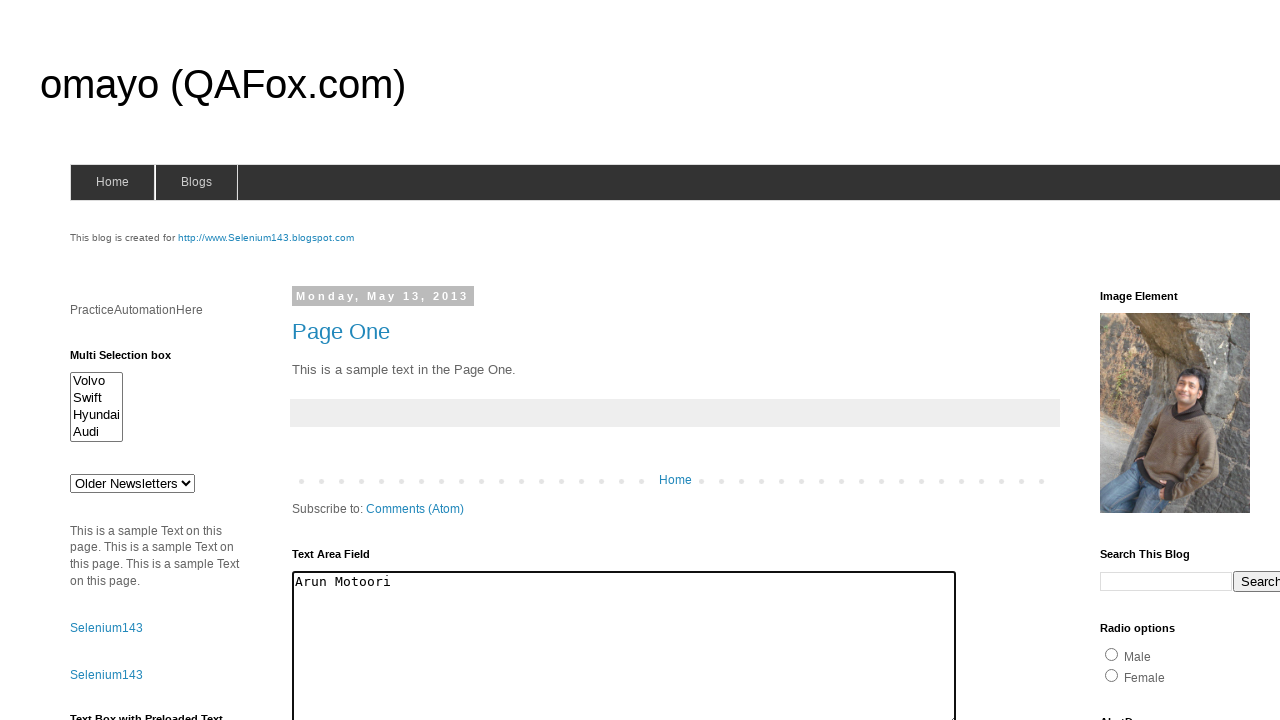